Tests a passenger dropdown selector by opening the dropdown, incrementing the adult count 4 times (from 1 to 5), closing the dropdown, and verifying the final count displays "5 Adult"

Starting URL: https://rahulshettyacademy.com/dropdownsPractise/

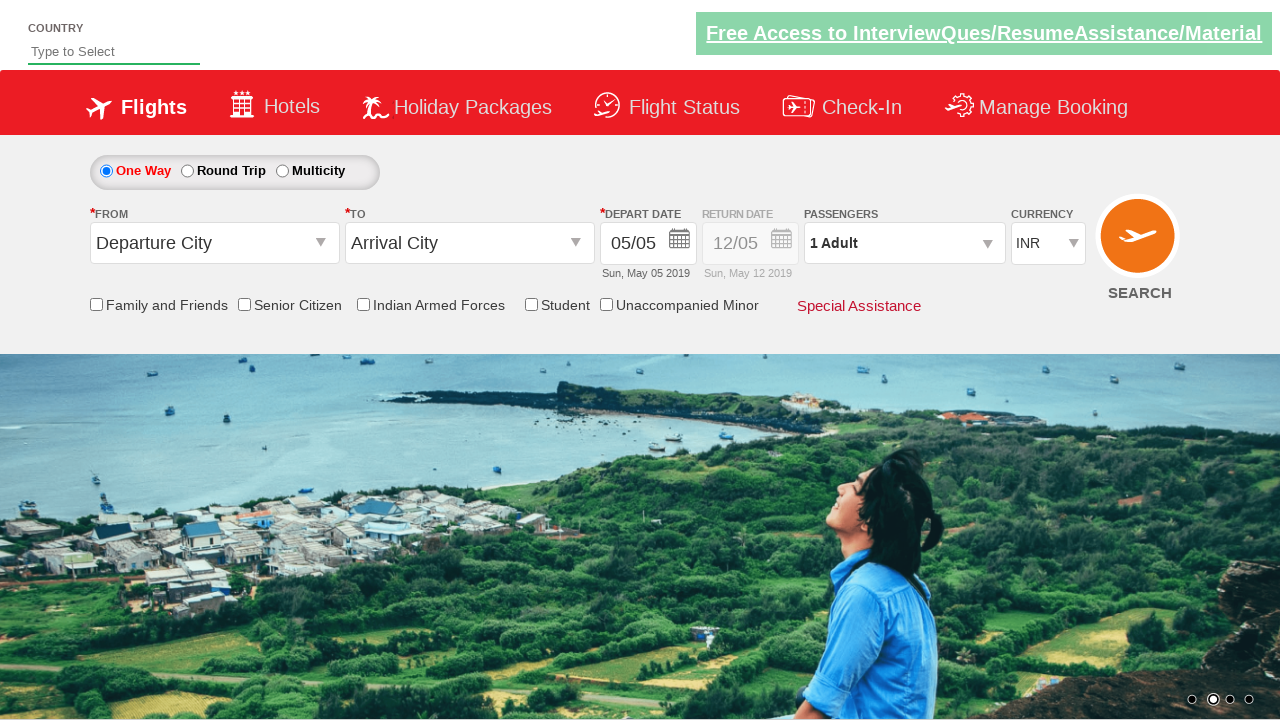

Clicked on passenger info dropdown to open it at (904, 243) on #divpaxinfo
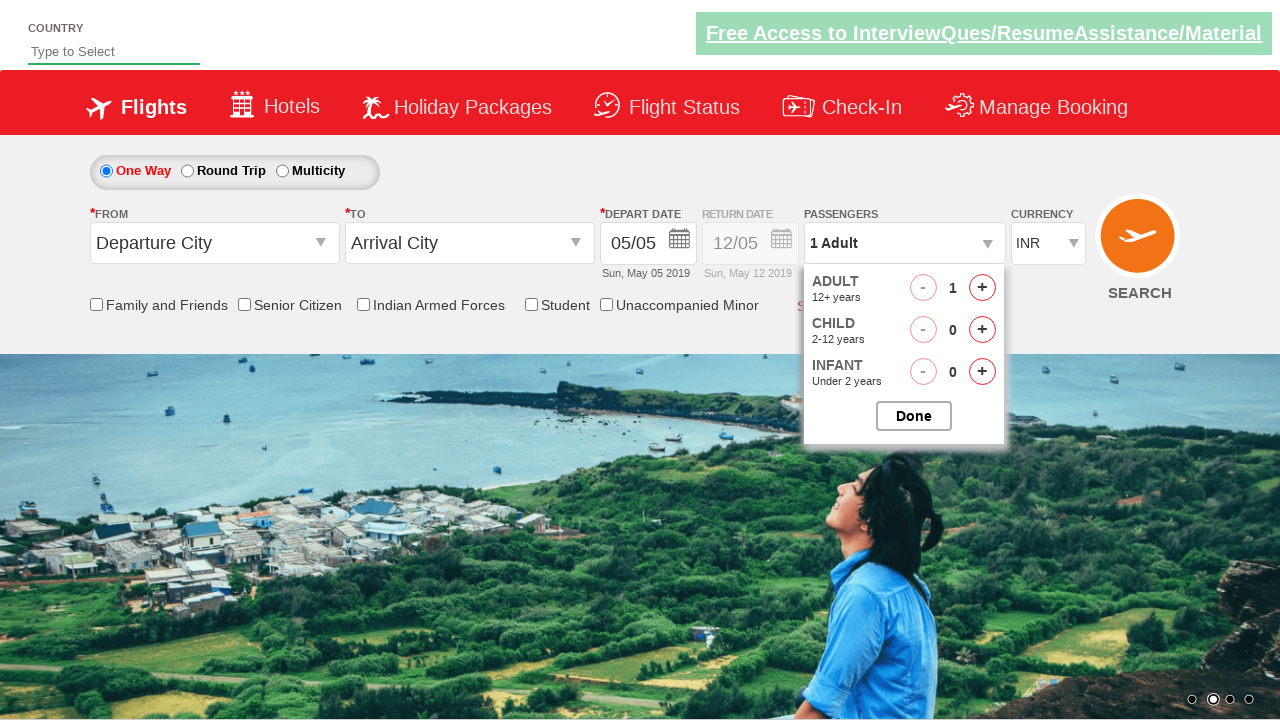

Waited for adult increment button to be visible
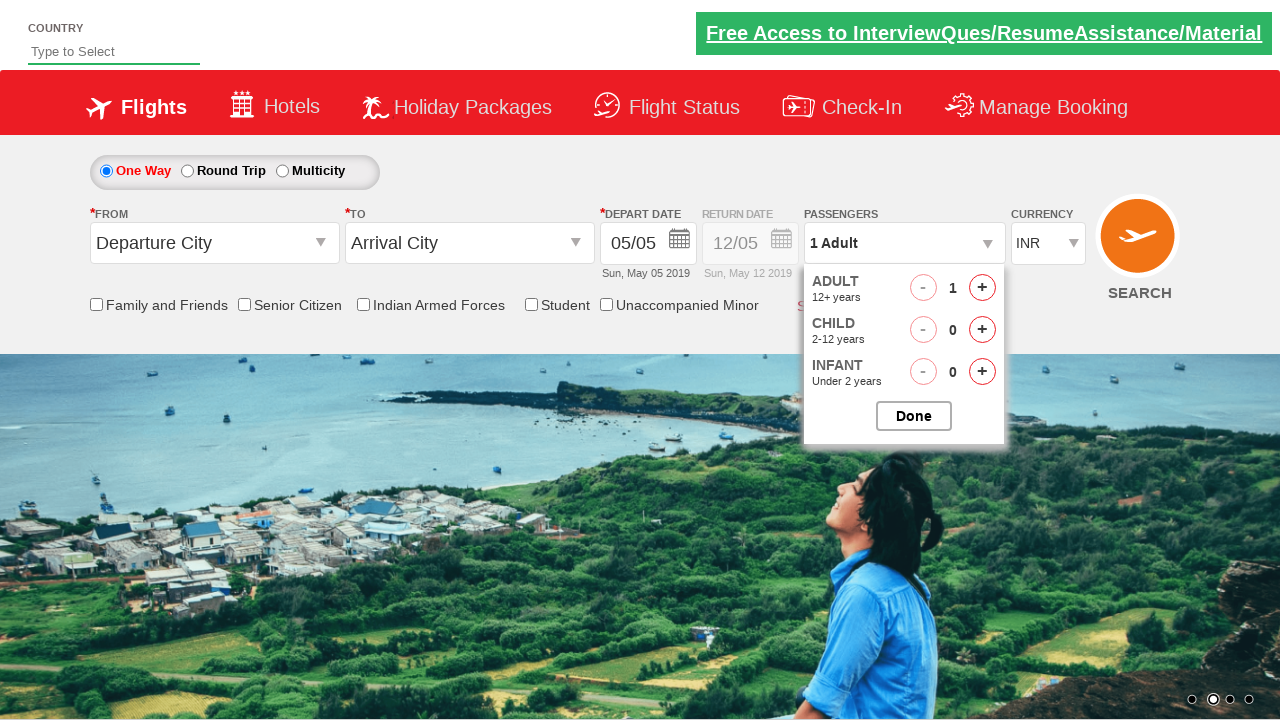

Incremented adult count (iteration 1 of 4) at (982, 288) on #hrefIncAdt
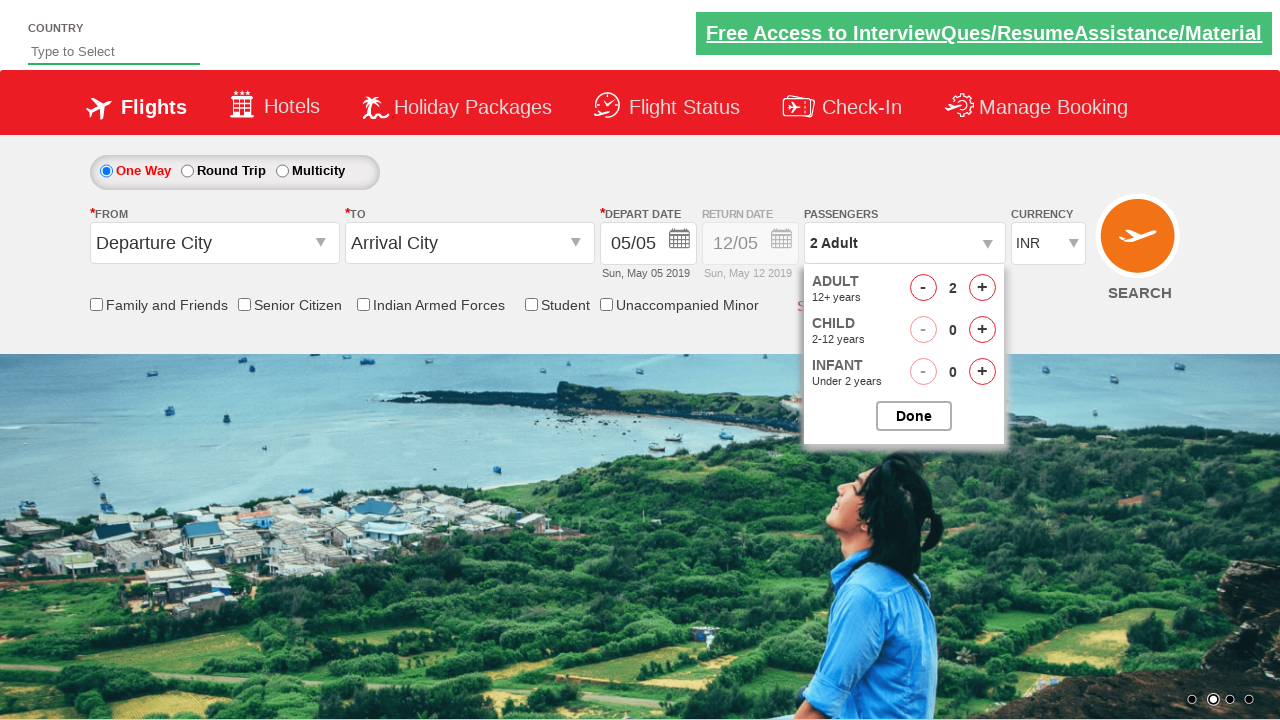

Incremented adult count (iteration 2 of 4) at (982, 288) on #hrefIncAdt
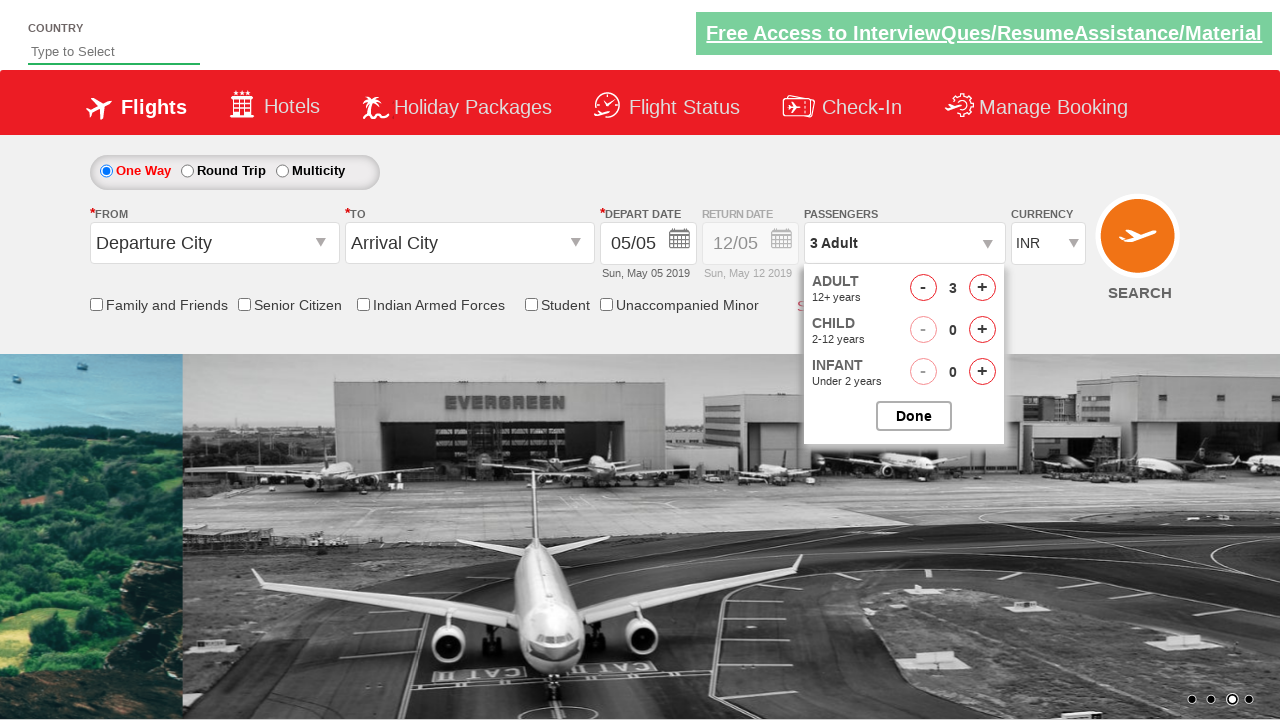

Incremented adult count (iteration 3 of 4) at (982, 288) on #hrefIncAdt
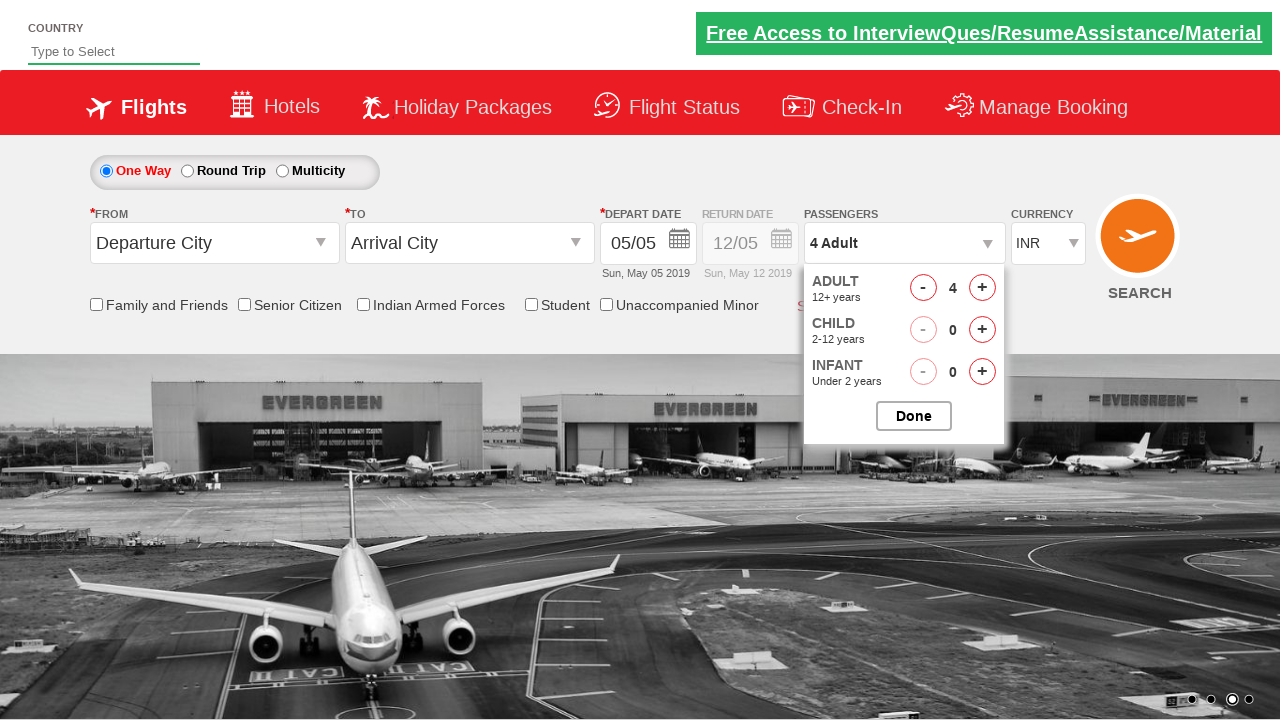

Incremented adult count (iteration 4 of 4) at (982, 288) on #hrefIncAdt
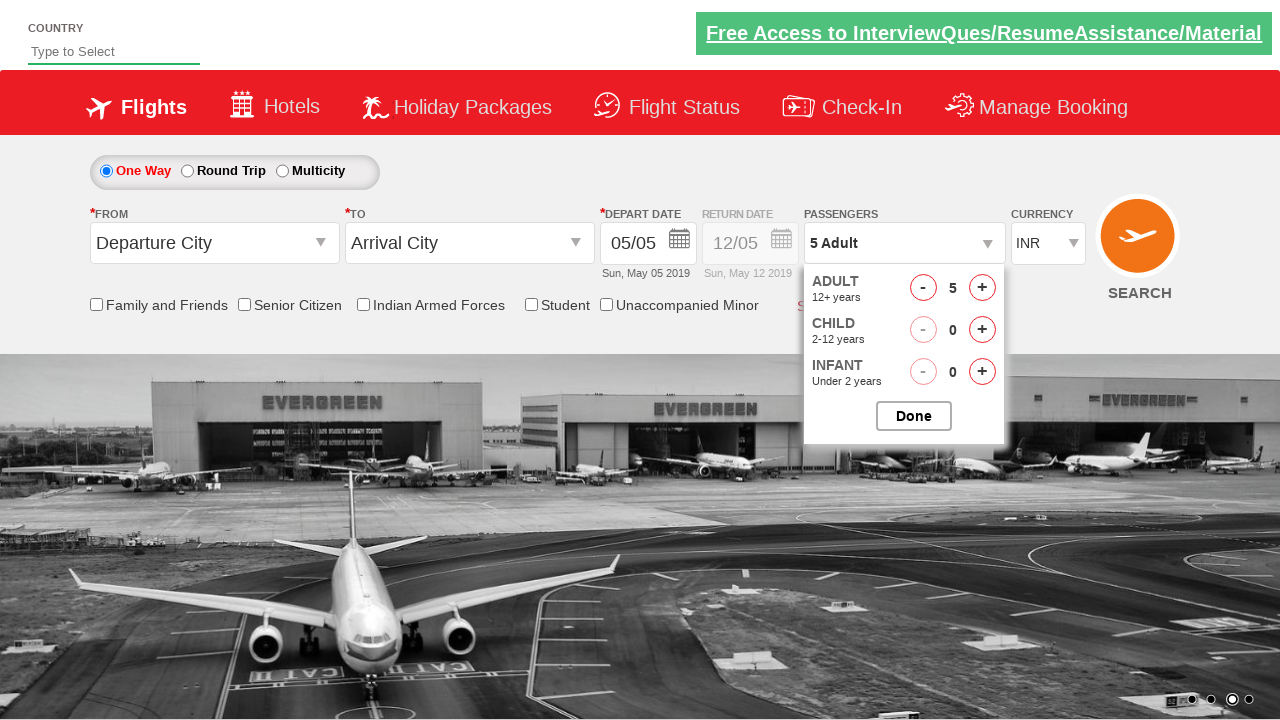

Closed the passenger dropdown at (914, 416) on #btnclosepaxoption
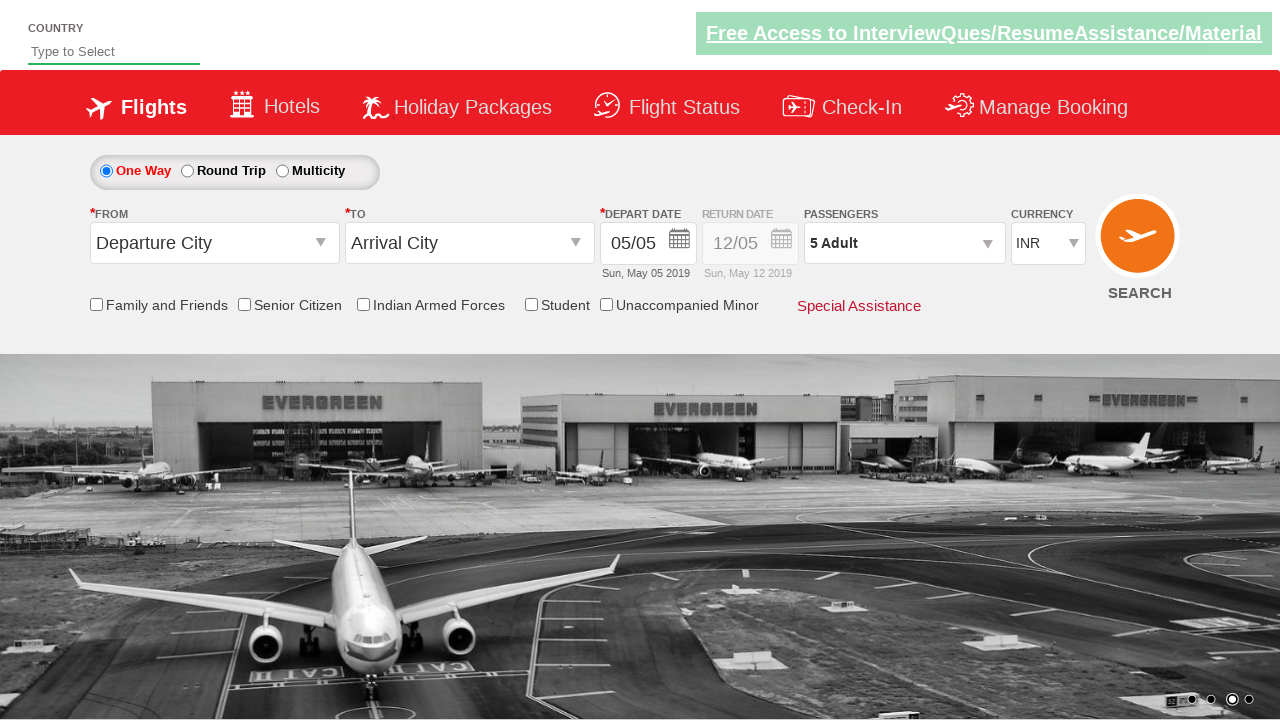

Verified passenger count displays '5 Adult'
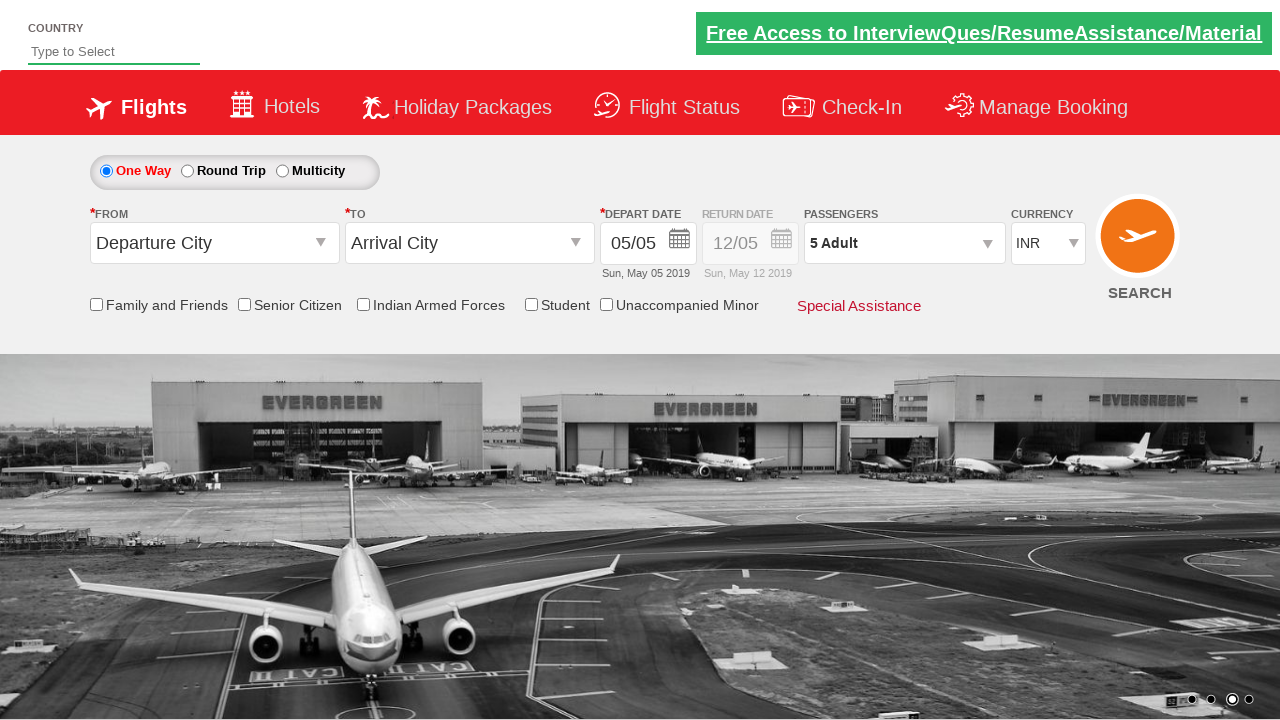

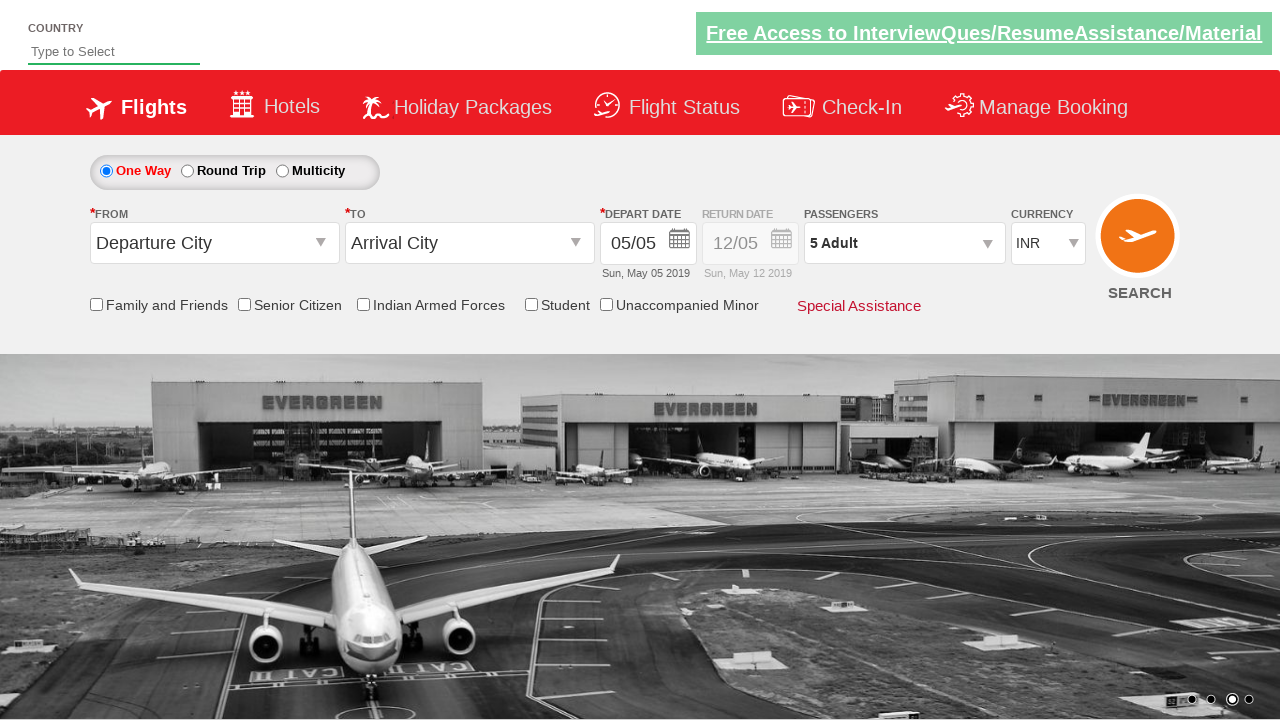